Tests drag and drop functionality on jQuery UI demo page by dragging an element into a droppable zone within an iframe, then navigating to the Accept demo

Starting URL: https://jqueryui.com/droppable/

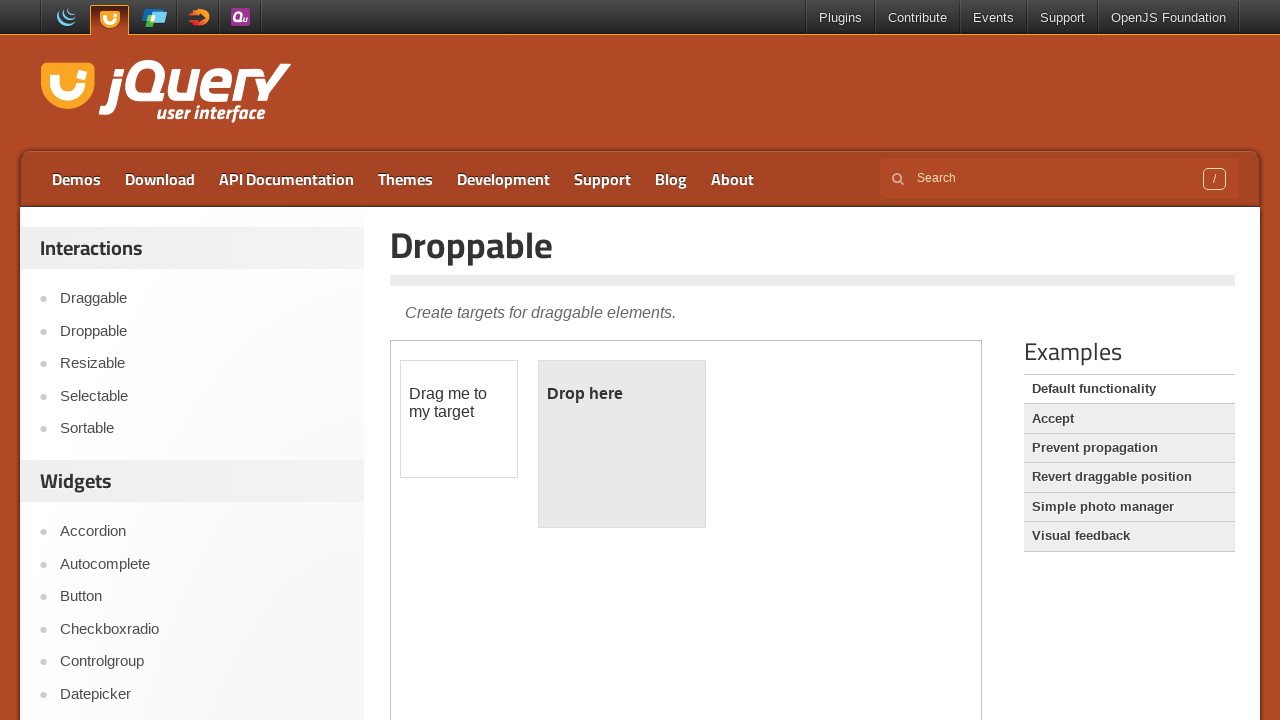

Waited for demo iframe to load
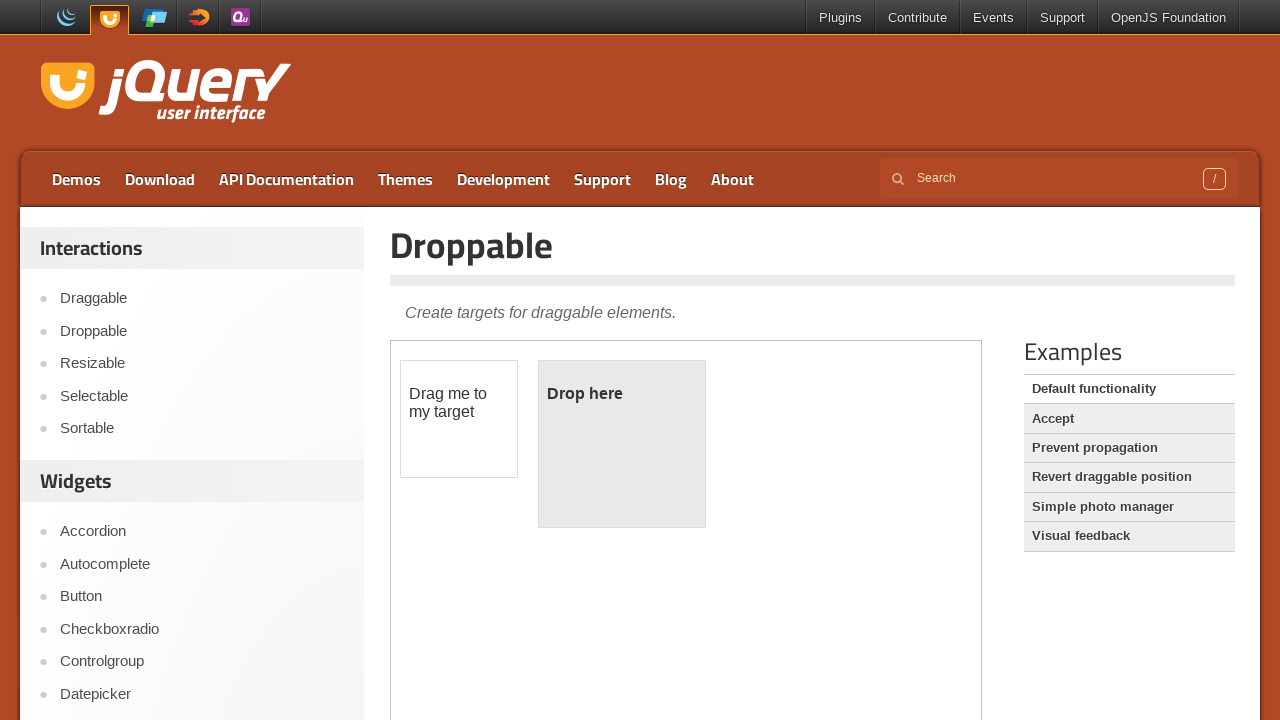

Located demo iframe
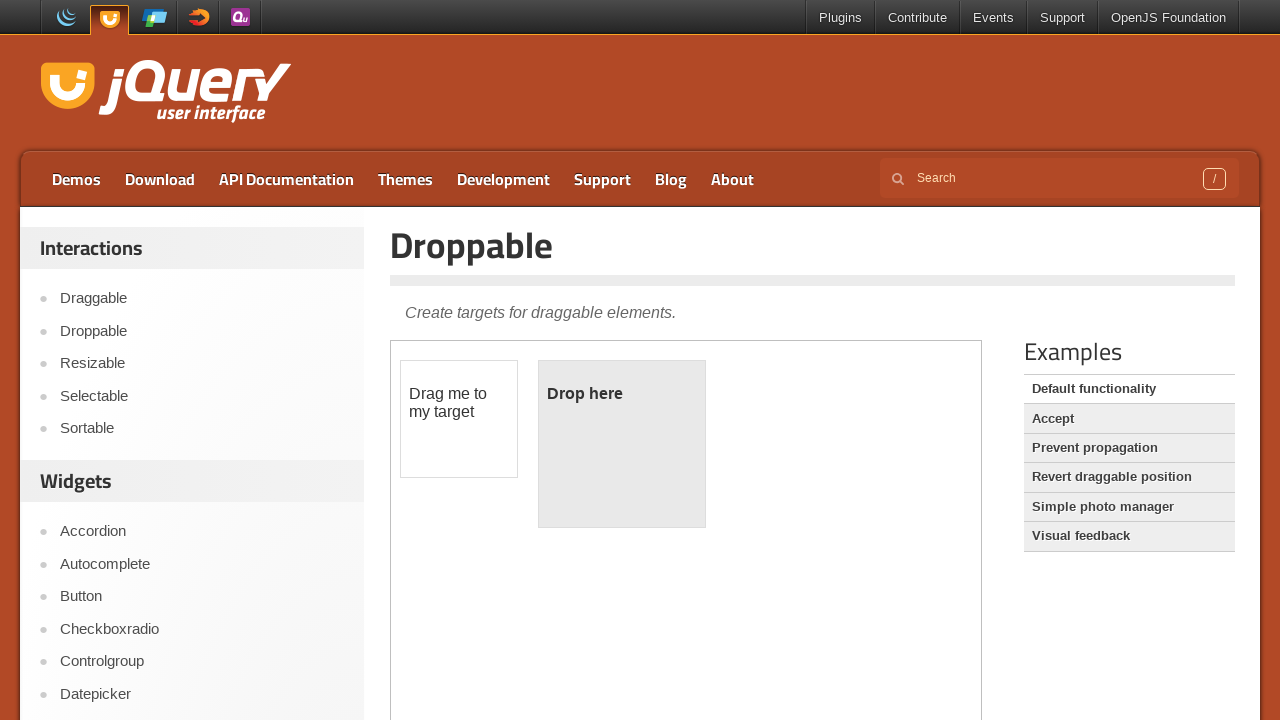

Located draggable element in iframe
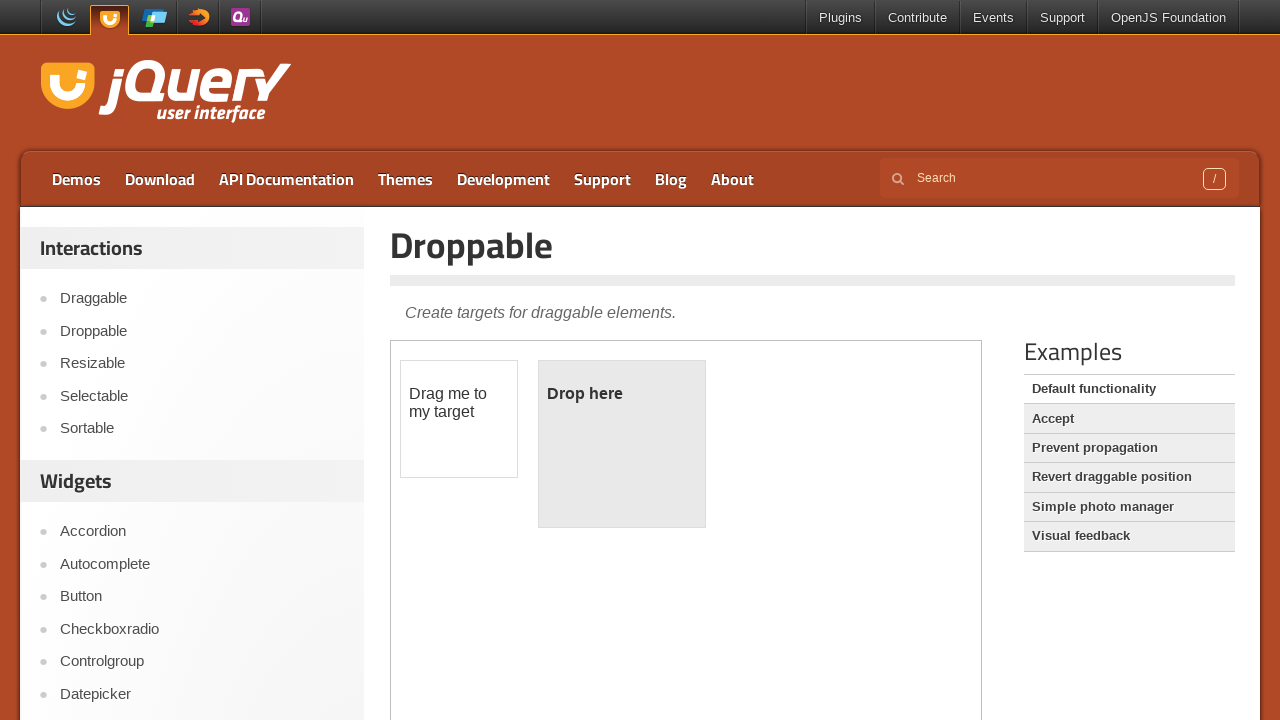

Located droppable zone in iframe
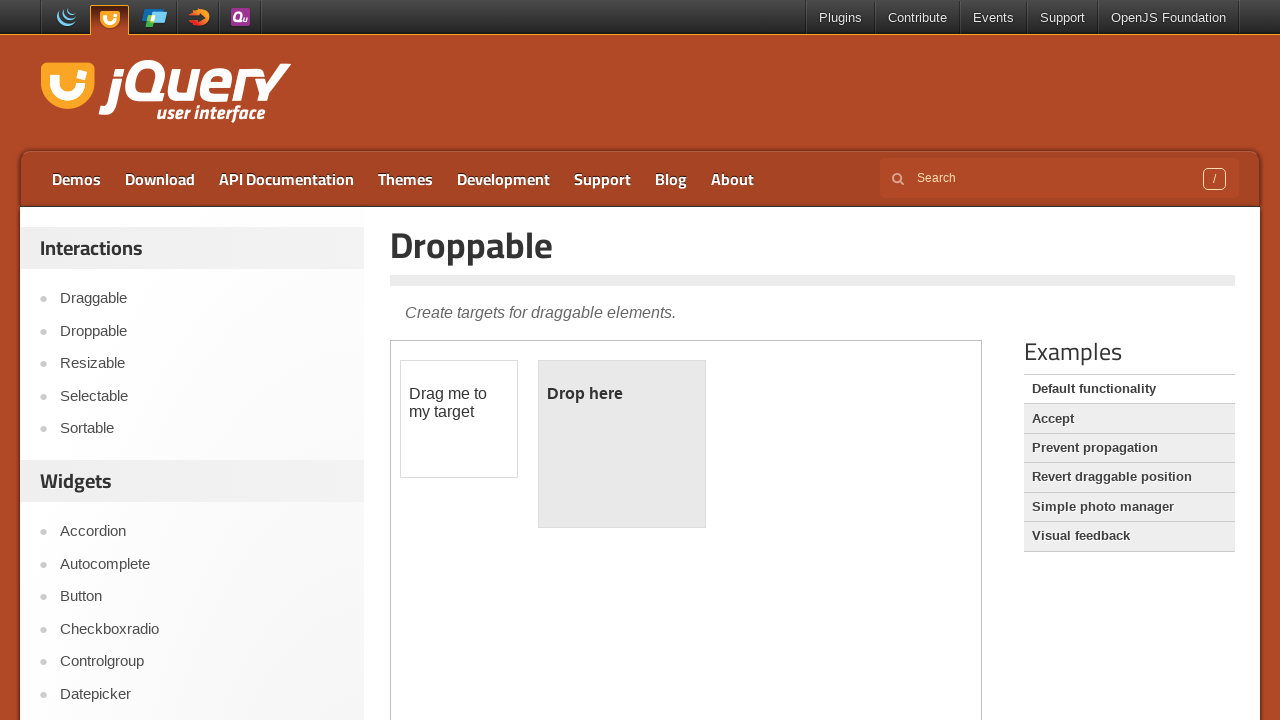

Dragged element into droppable zone at (622, 444)
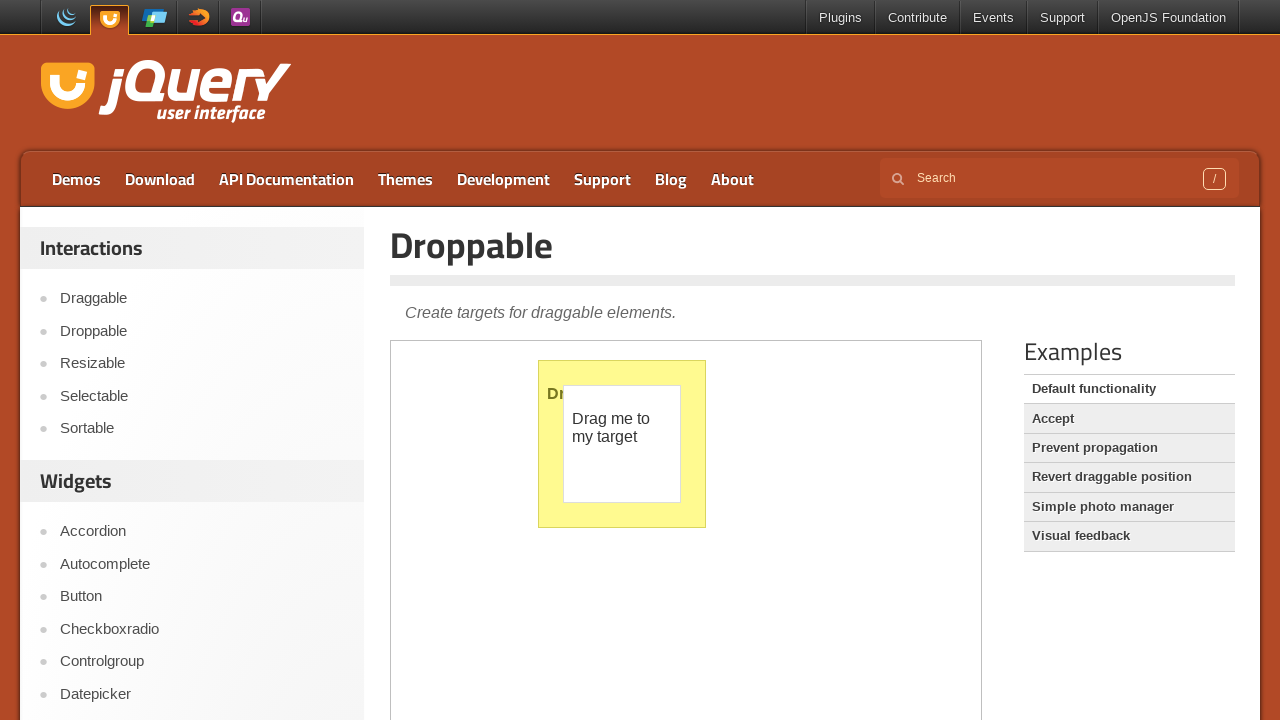

Clicked on Accept demo link at (1129, 419) on xpath=//a[text()='Accept']
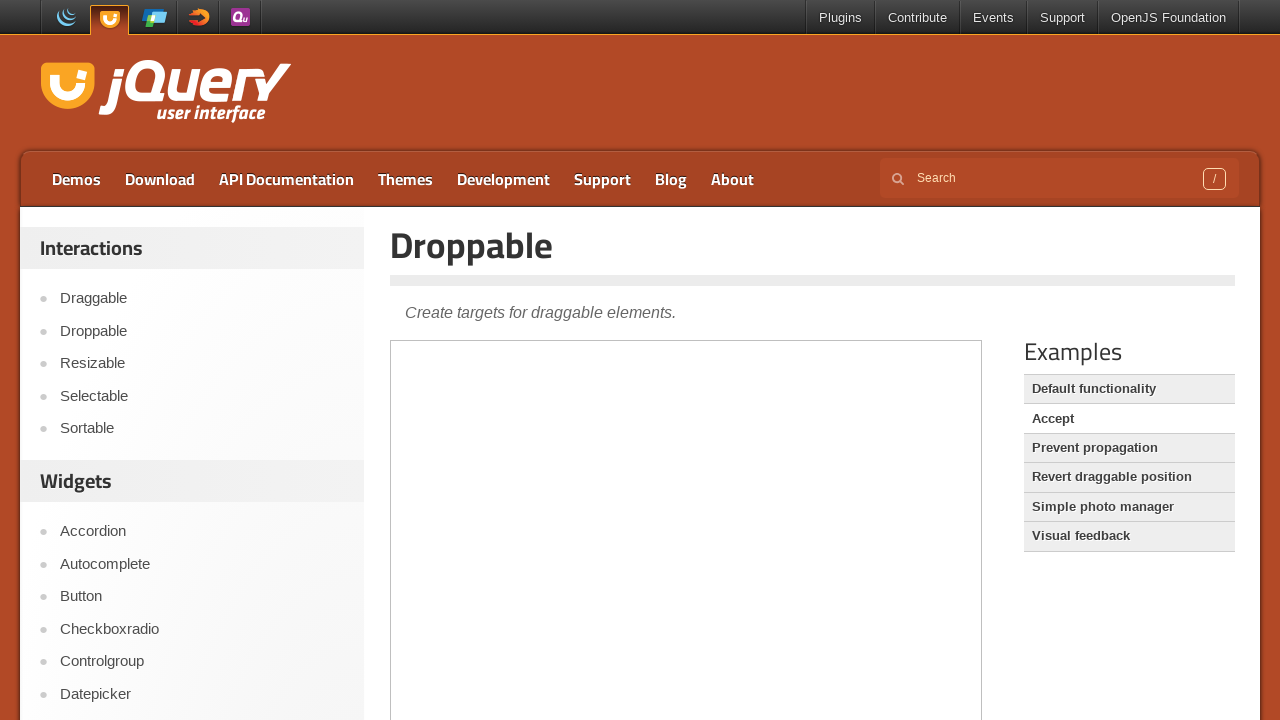

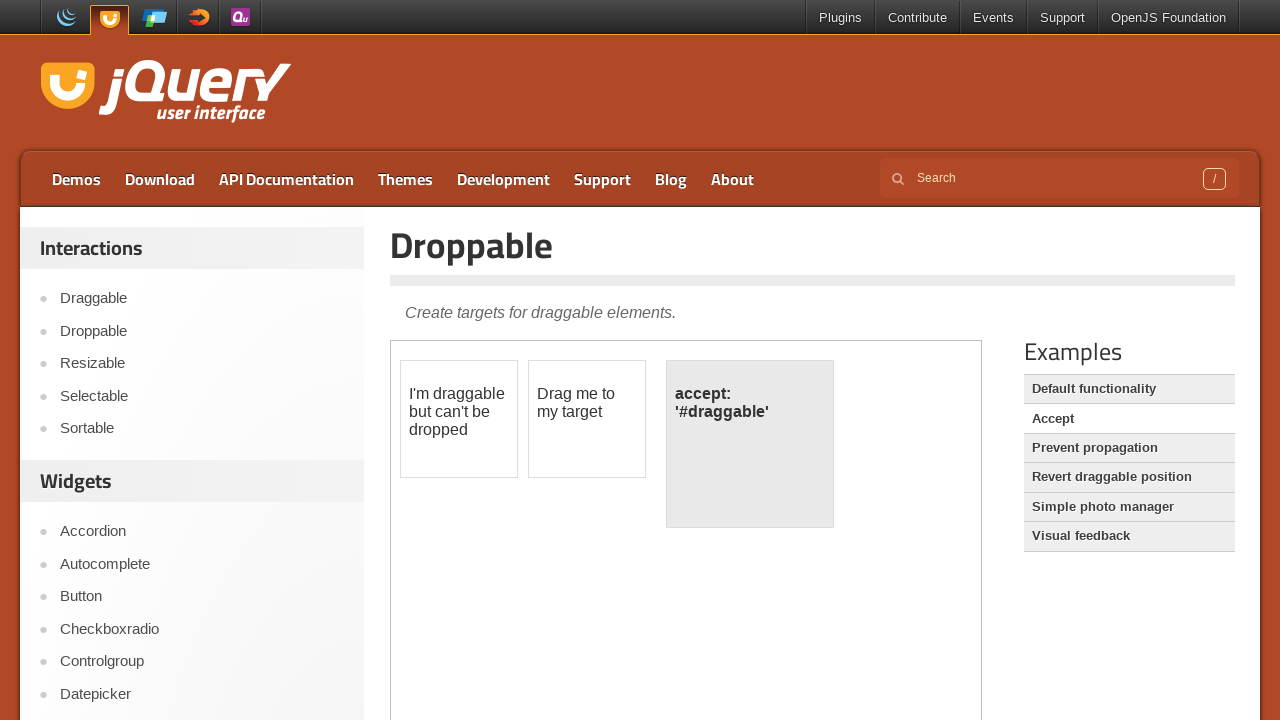